Tests page scrolling operations by scrolling down 1000 pixels and then scrolling back up 1000 pixels on the Selenium website.

Starting URL: https://www.selenium.dev

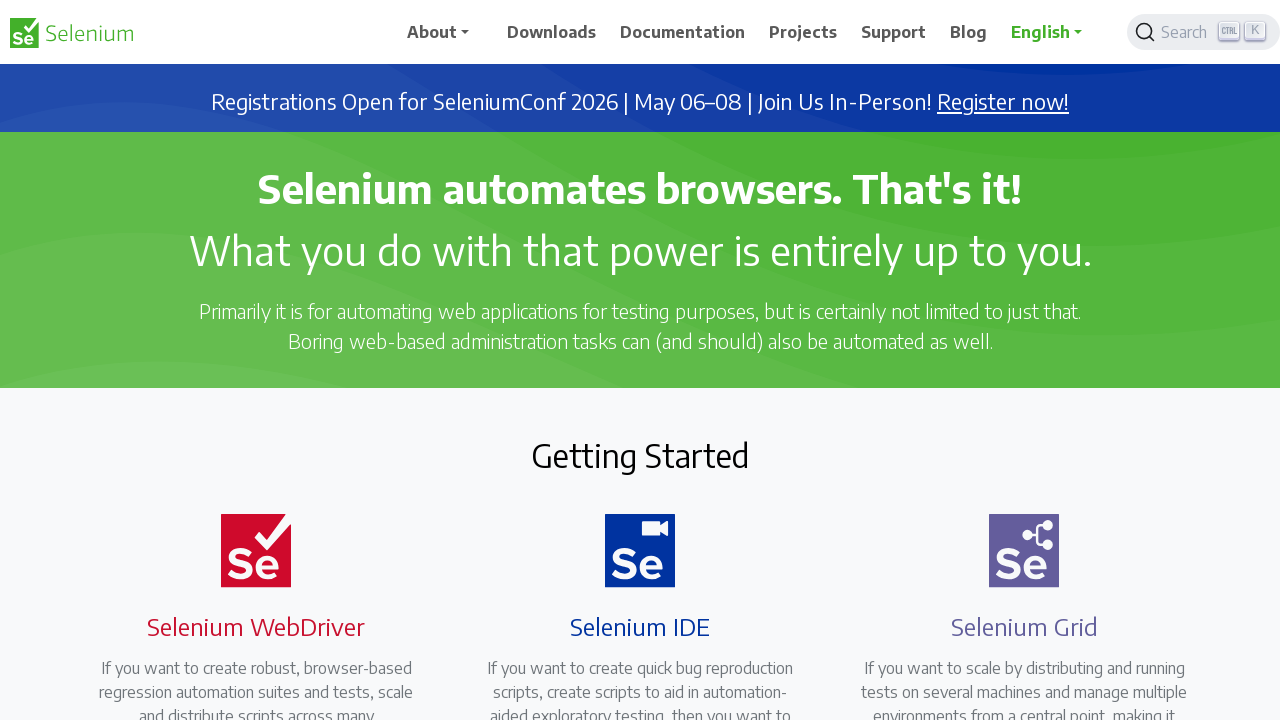

Scrolled down 1000 pixels on Selenium website
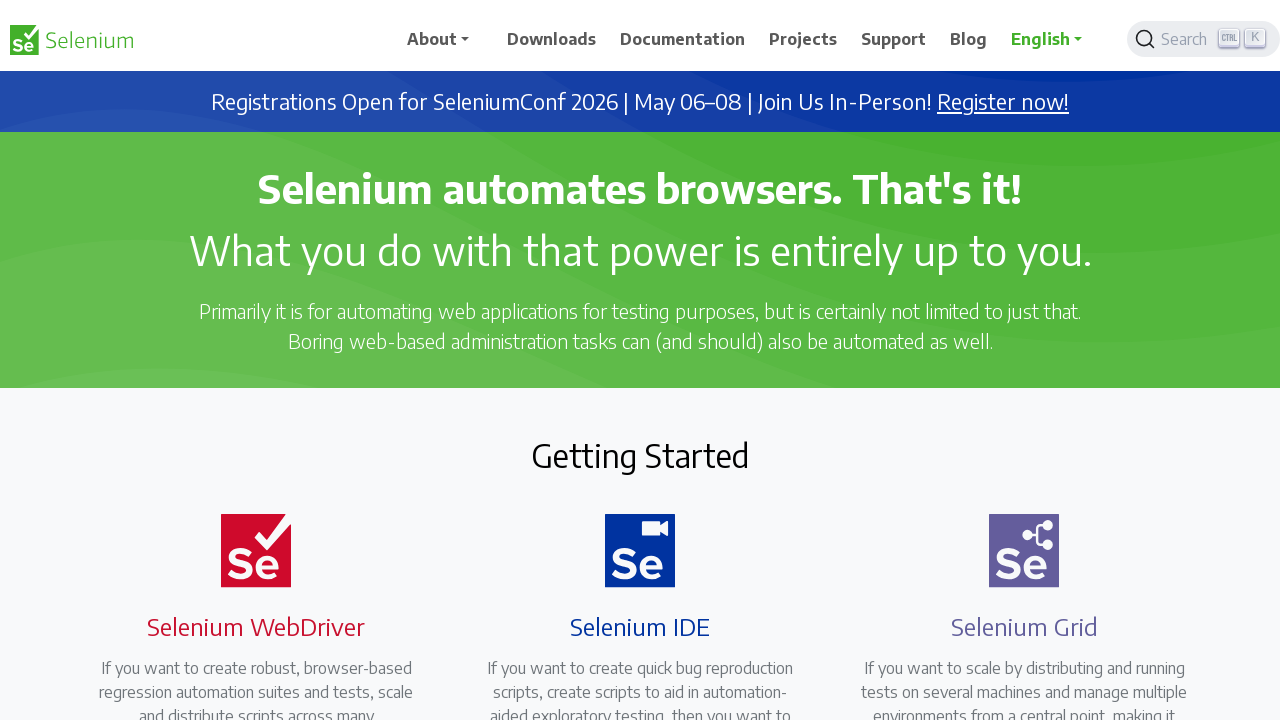

Waited 2 seconds to observe scroll effect
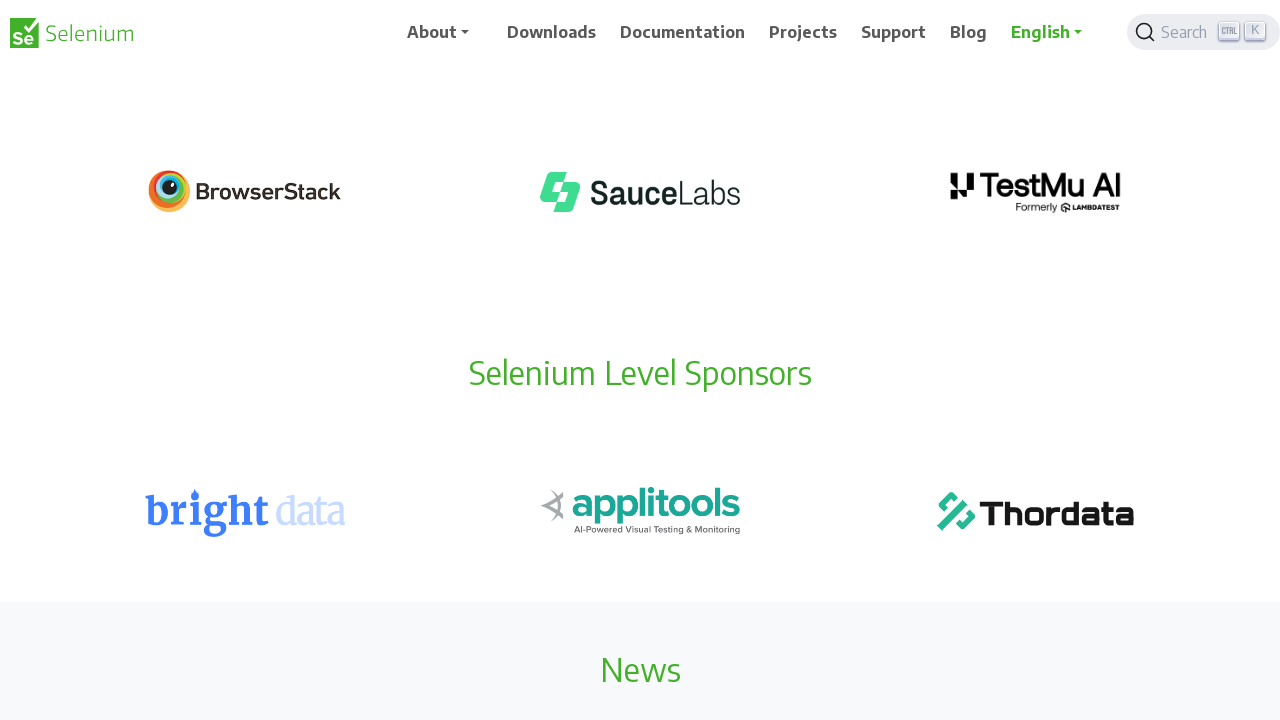

Scrolled back up 1000 pixels to original position
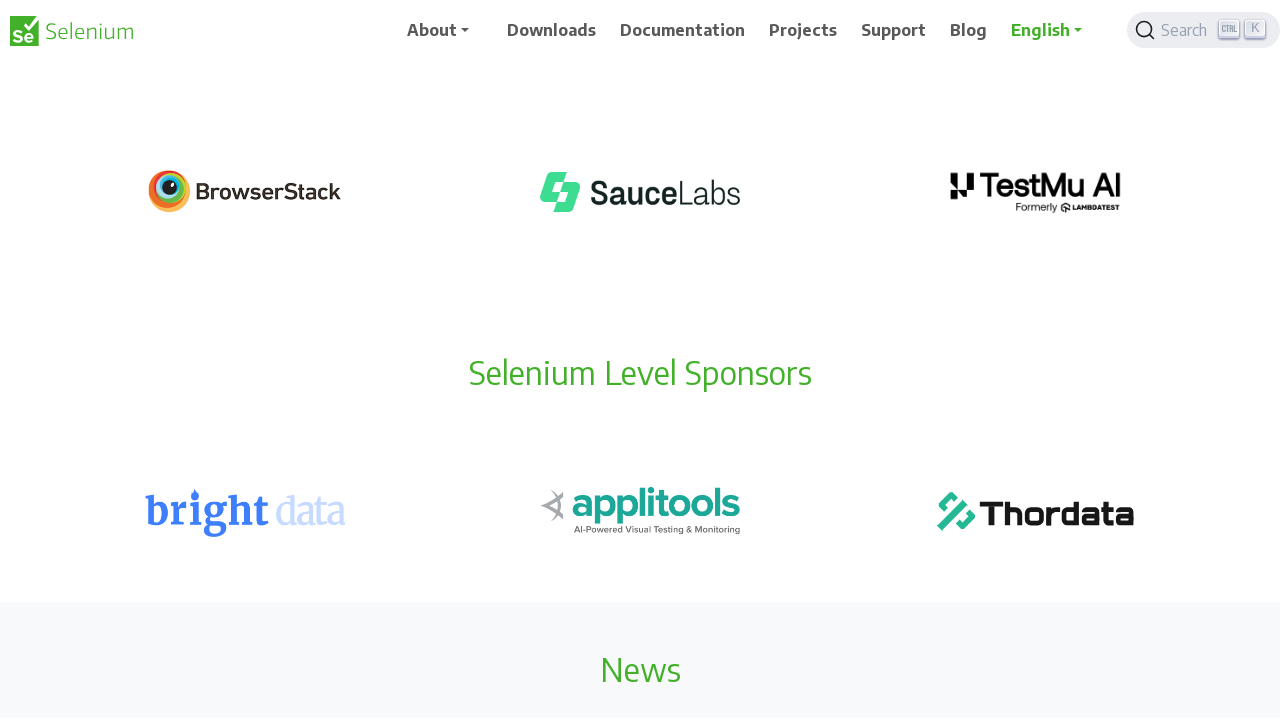

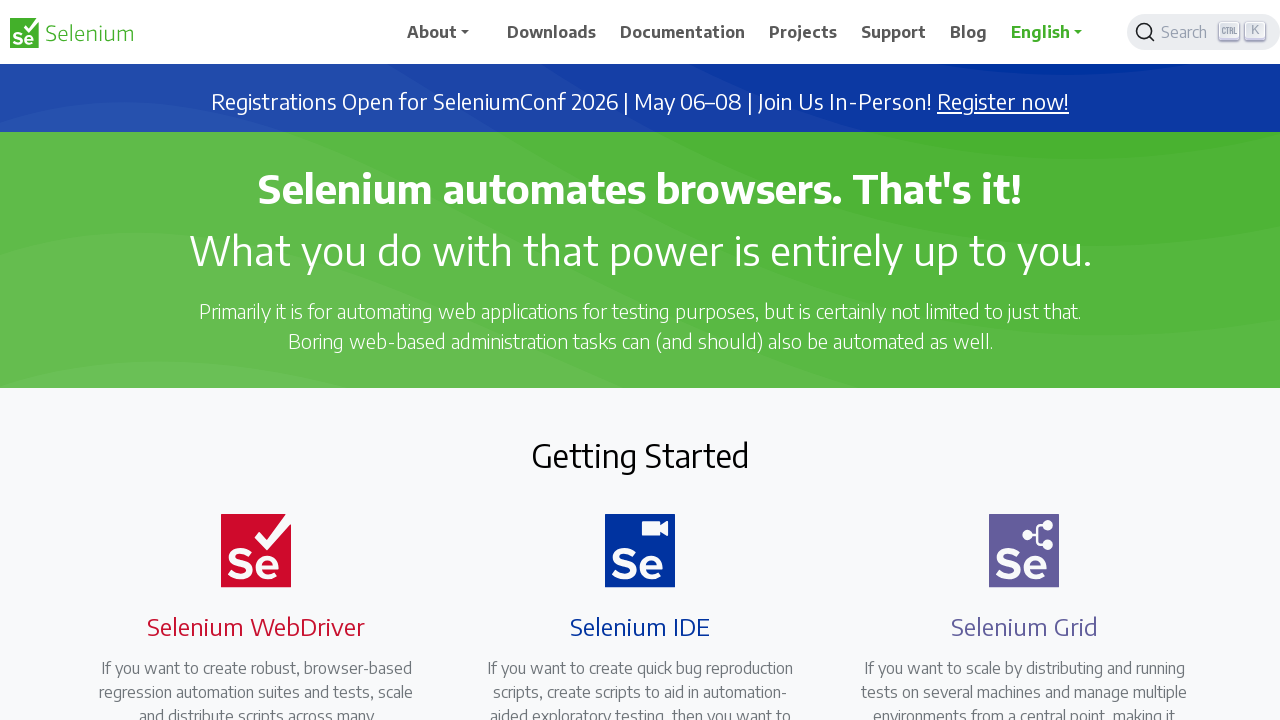